Tests different types of JavaScript alerts including simple alerts, confirm dialogs, and prompt dialogs with text input

Starting URL: http://demo.automationtesting.in/Alerts.html

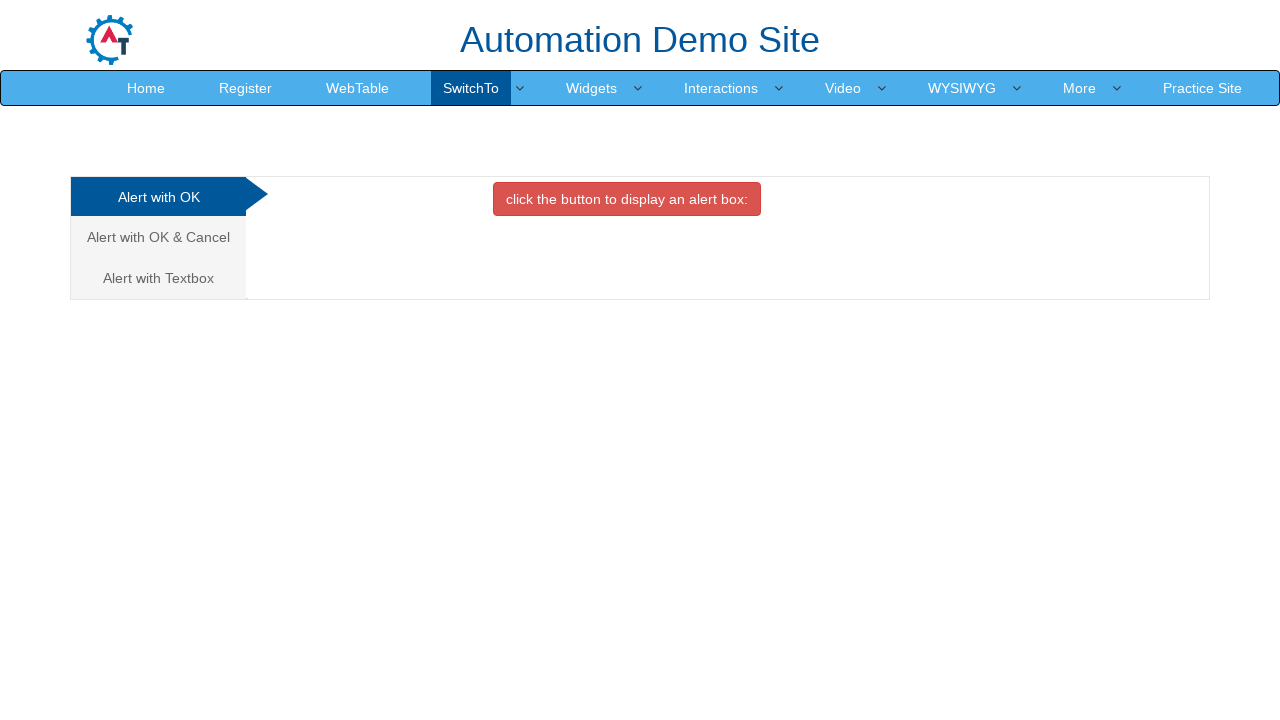

Clicked button to trigger simple alert at (627, 199) on xpath=//button[@class='btn btn-danger']
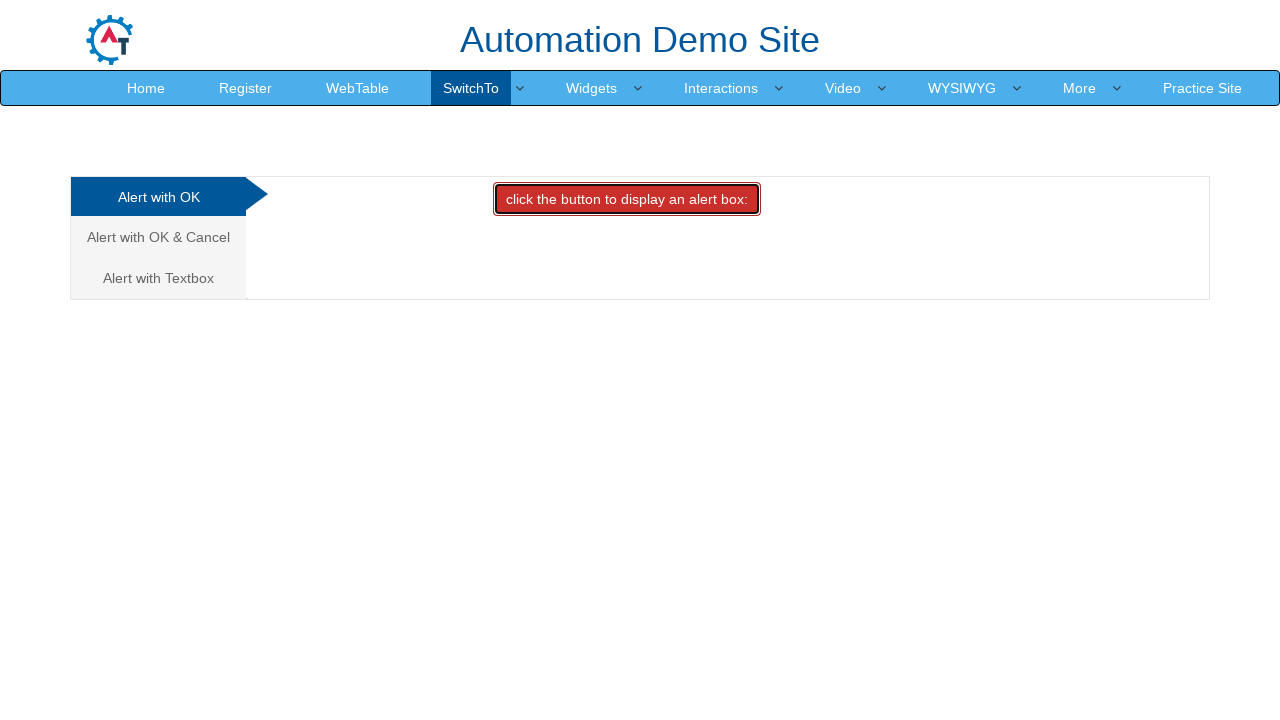

Set up dialog handler to accept alert
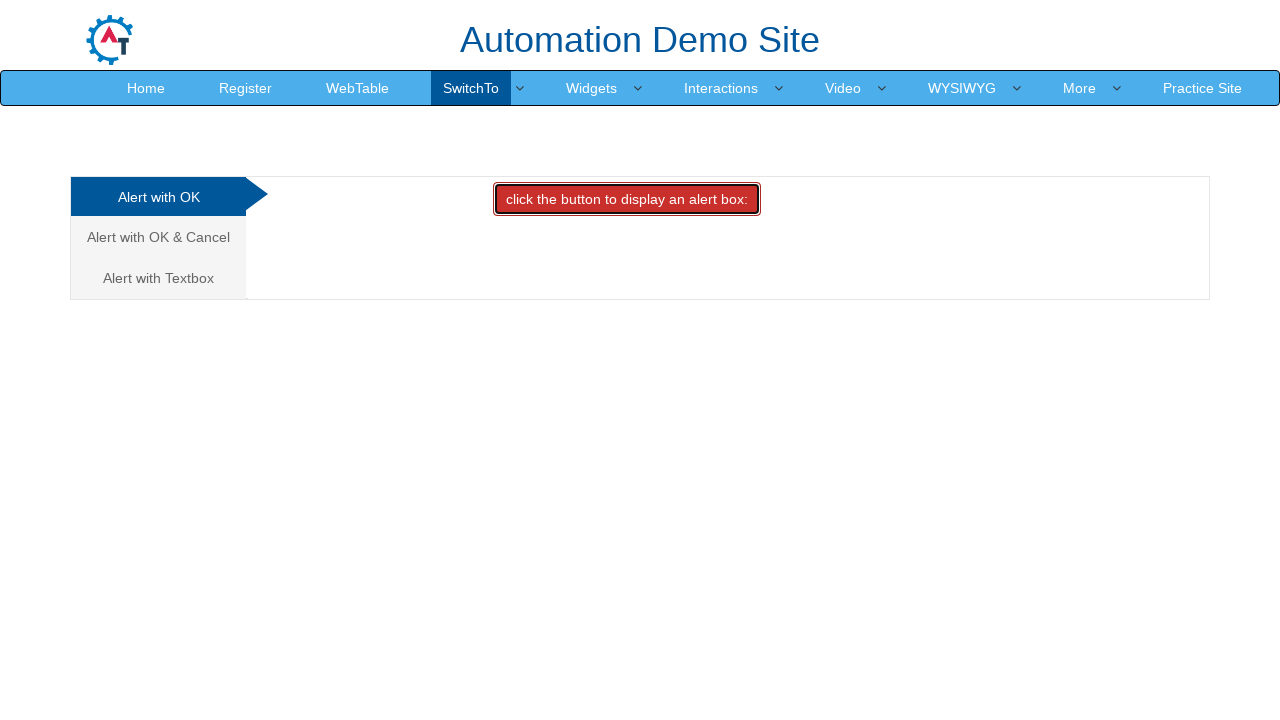

Waited 1 second for alert to be processed
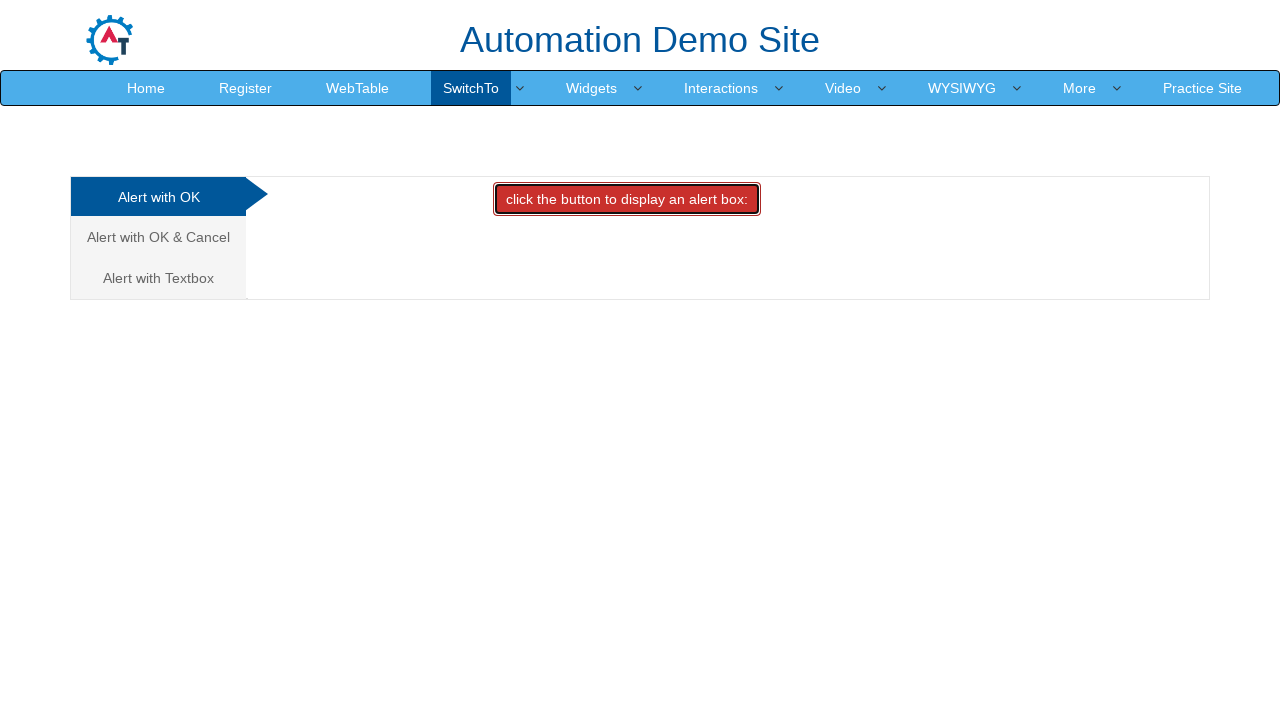

Clicked link to navigate to Alert with OK & Cancel section at (158, 237) on xpath=//a[contains(text(),'Alert with OK & Cancel')]
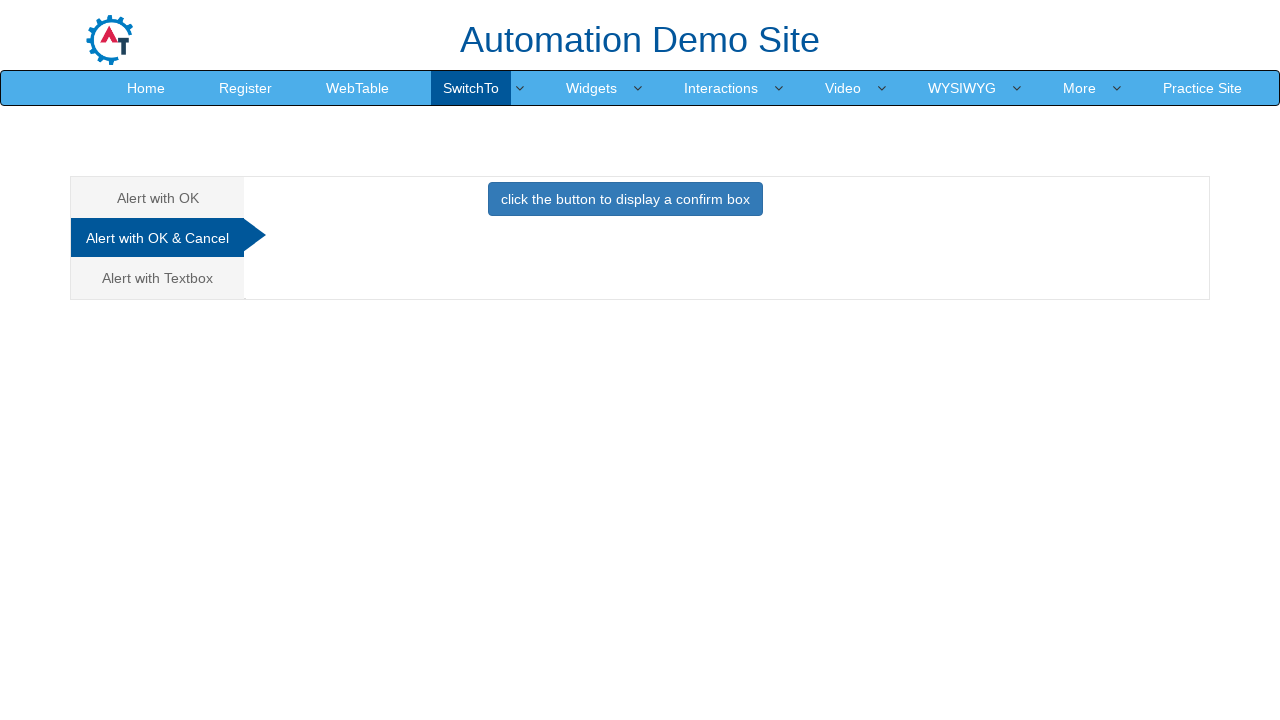

Clicked button to trigger confirm dialog at (625, 199) on xpath=//button[@class='btn btn-primary']
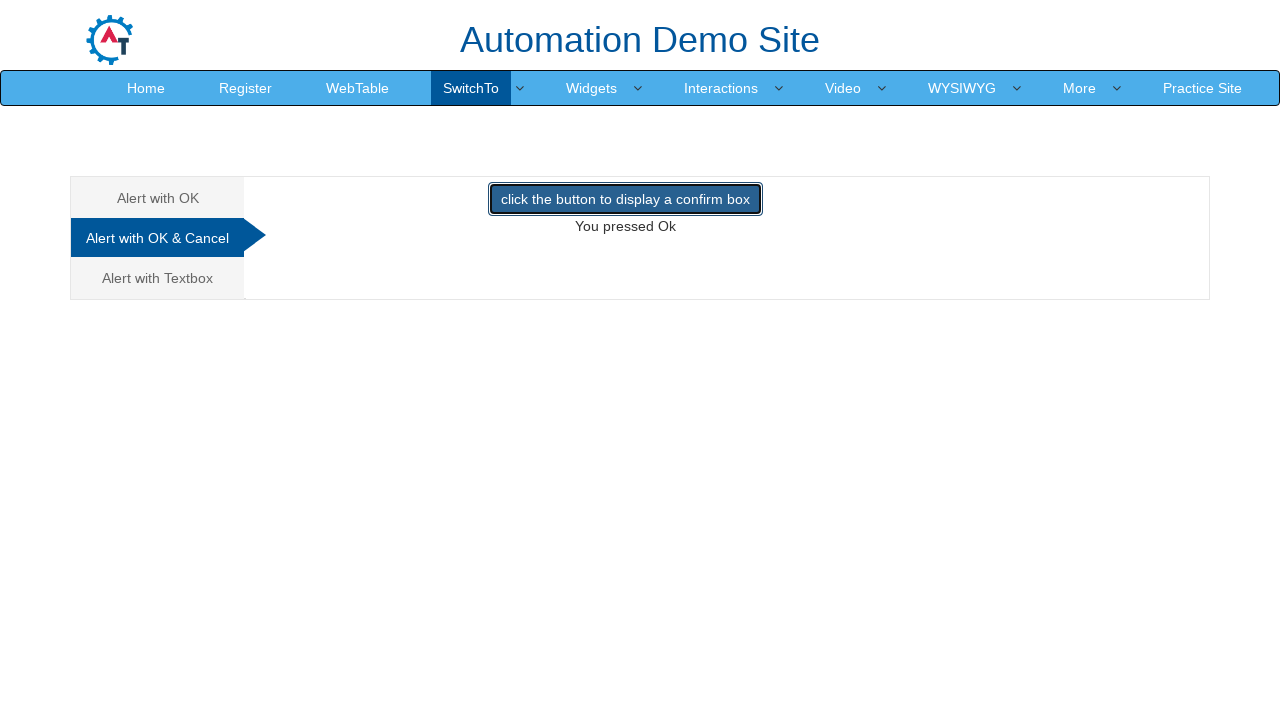

Set up dialog handler to dismiss confirm dialog
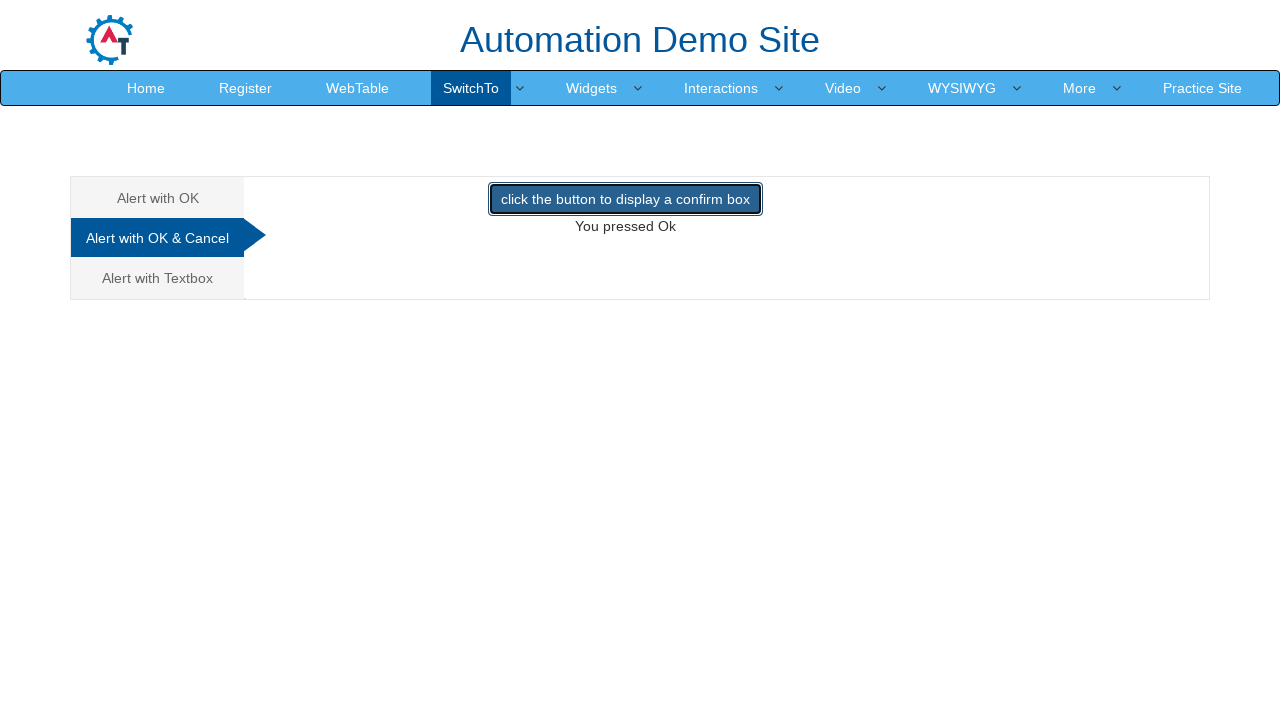

Waited 1 second for confirm dialog to be processed
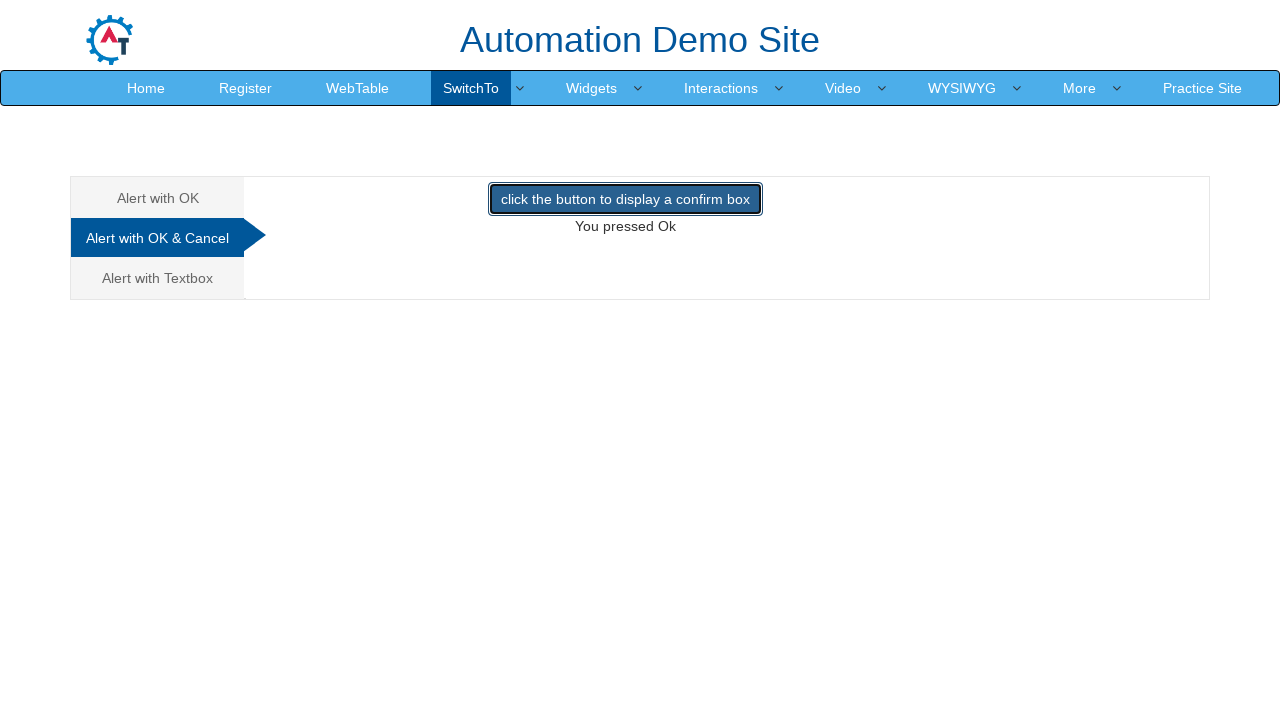

Clicked link to navigate to Alert with Textbox section at (158, 278) on xpath=//a[contains(text(),'Alert with Textbox')]
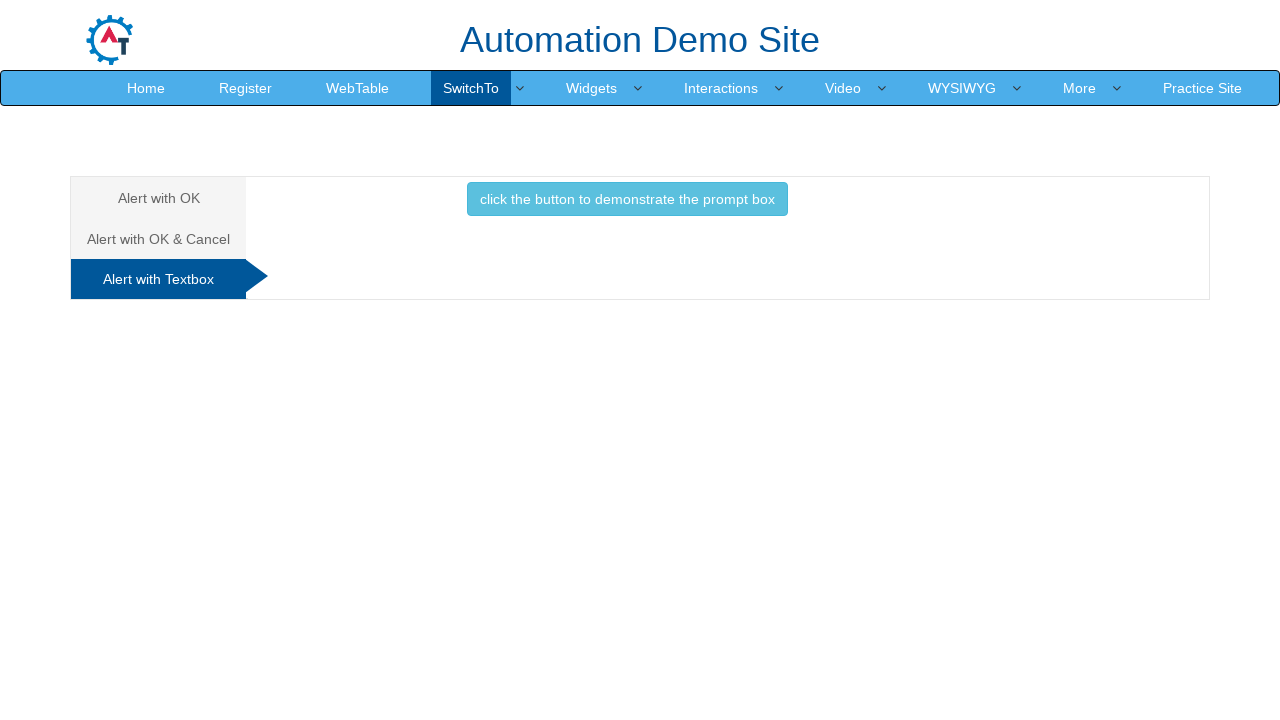

Set up dialog handler to accept prompt with text 'testuser123'
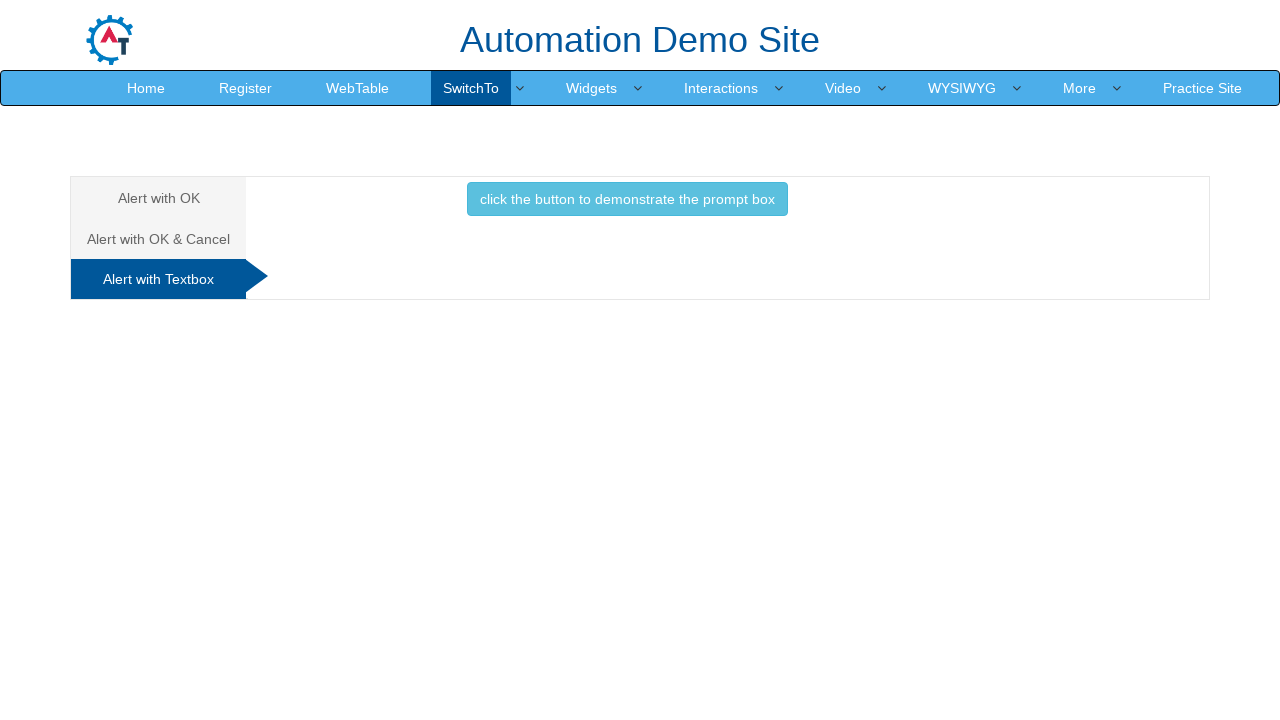

Clicked button to trigger prompt dialog at (627, 199) on xpath=//button[@class='btn btn-info']
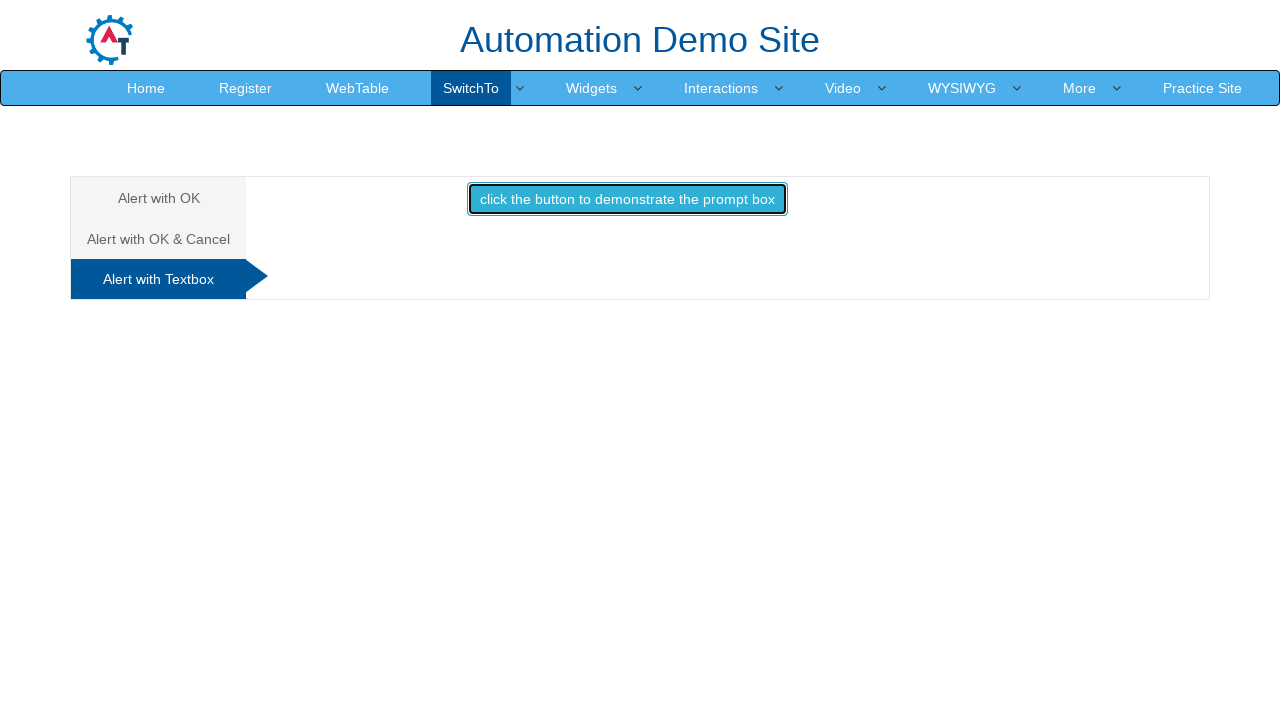

Waited 1 second for prompt dialog to be processed
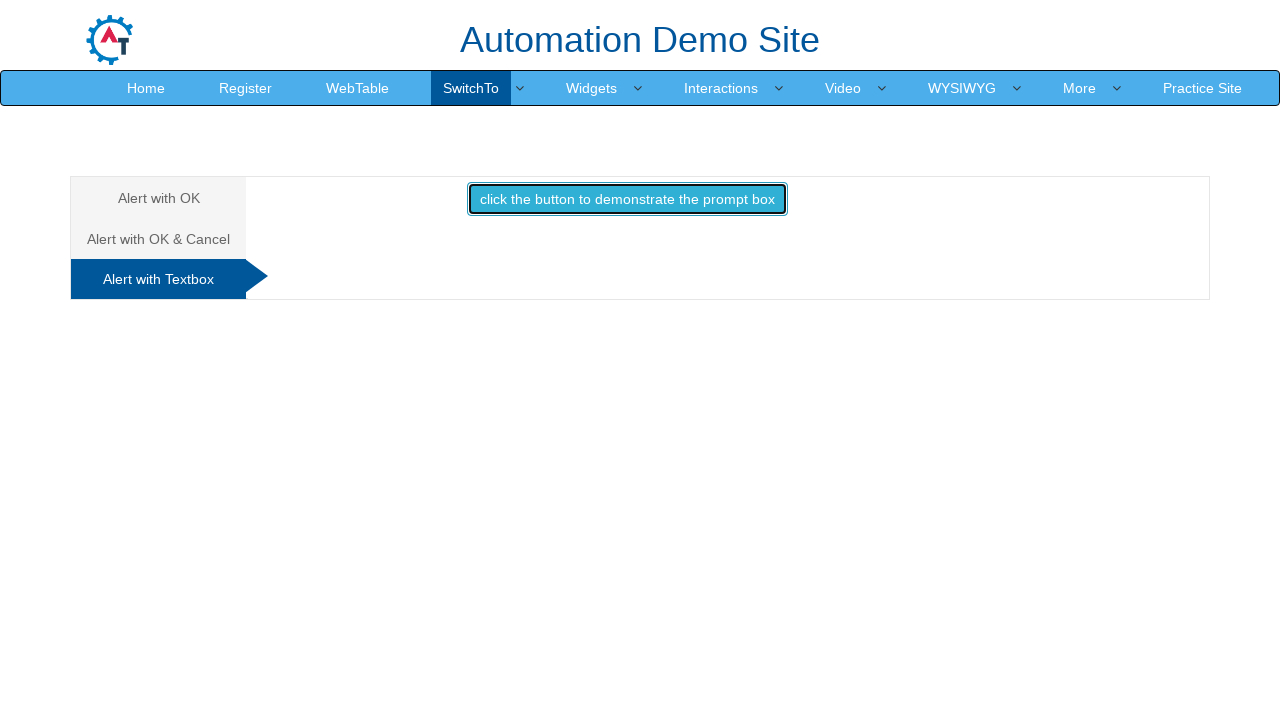

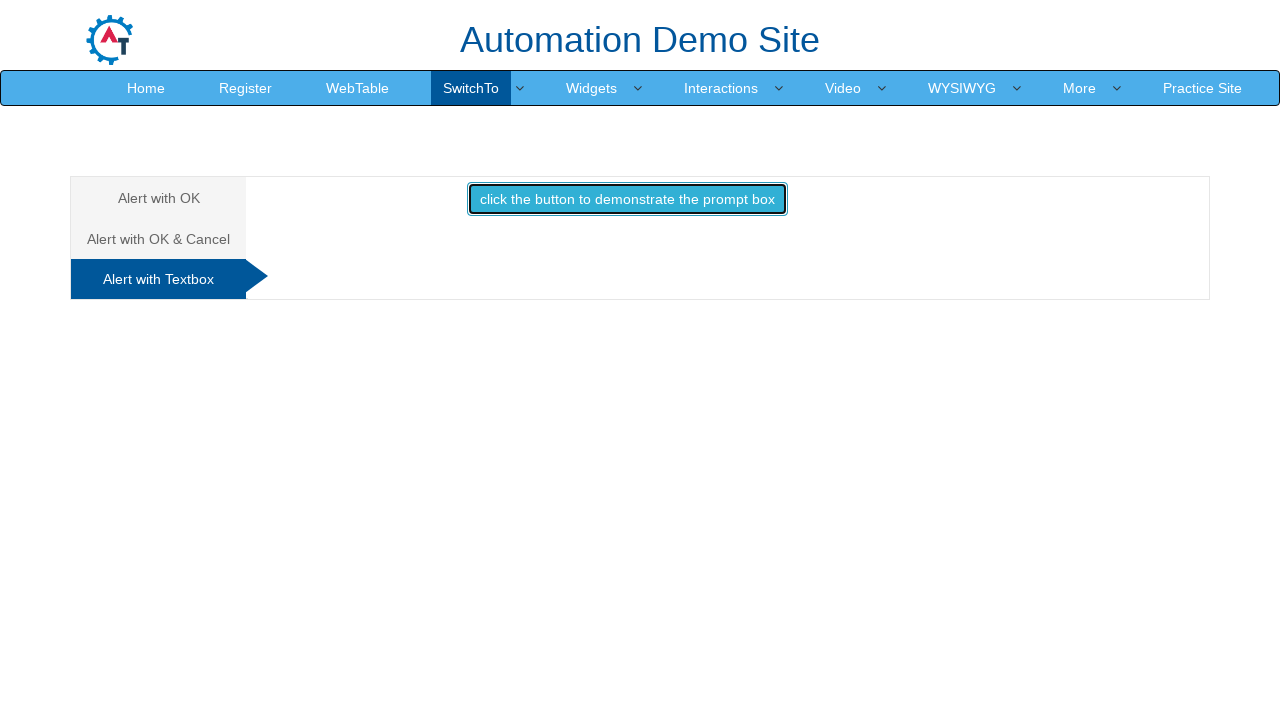